Tests Walmart's search functionality by locating the search box and typing a search query for "ring of the lords"

Starting URL: https://walmart.com

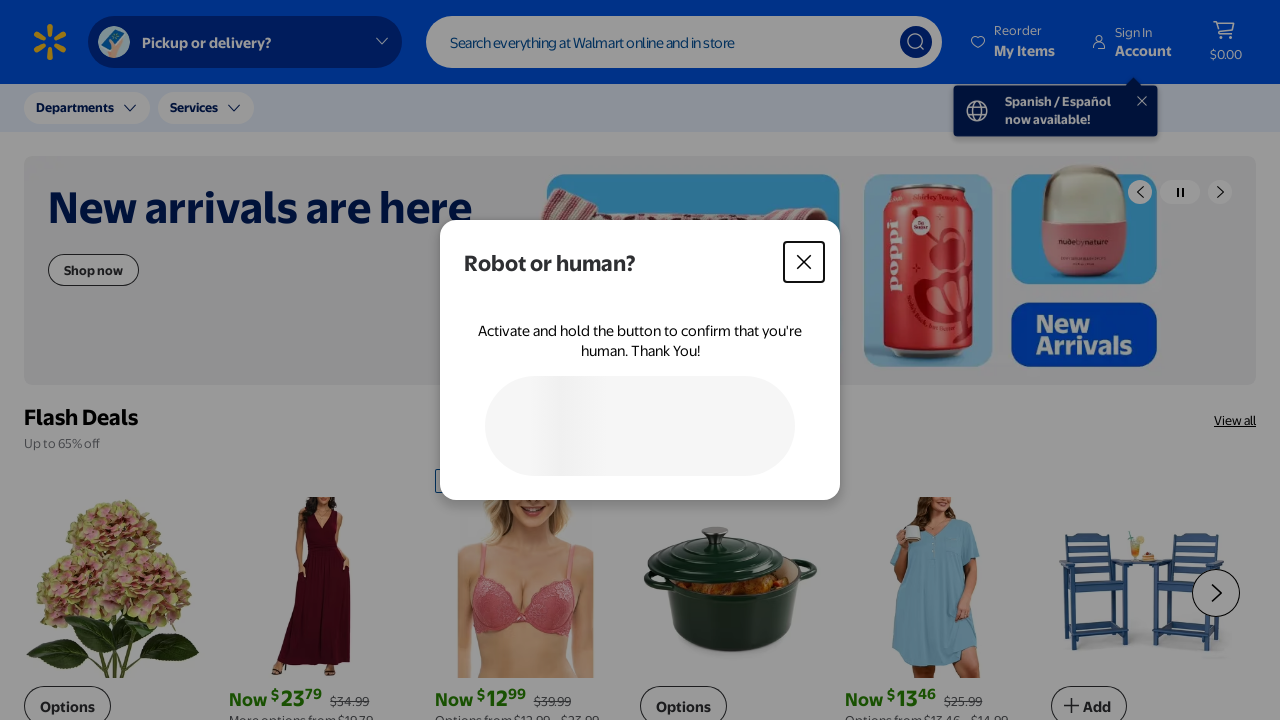

Filled search box with 'ring of the lords' on input[placeholder='Search everything at Walmart online and in store']
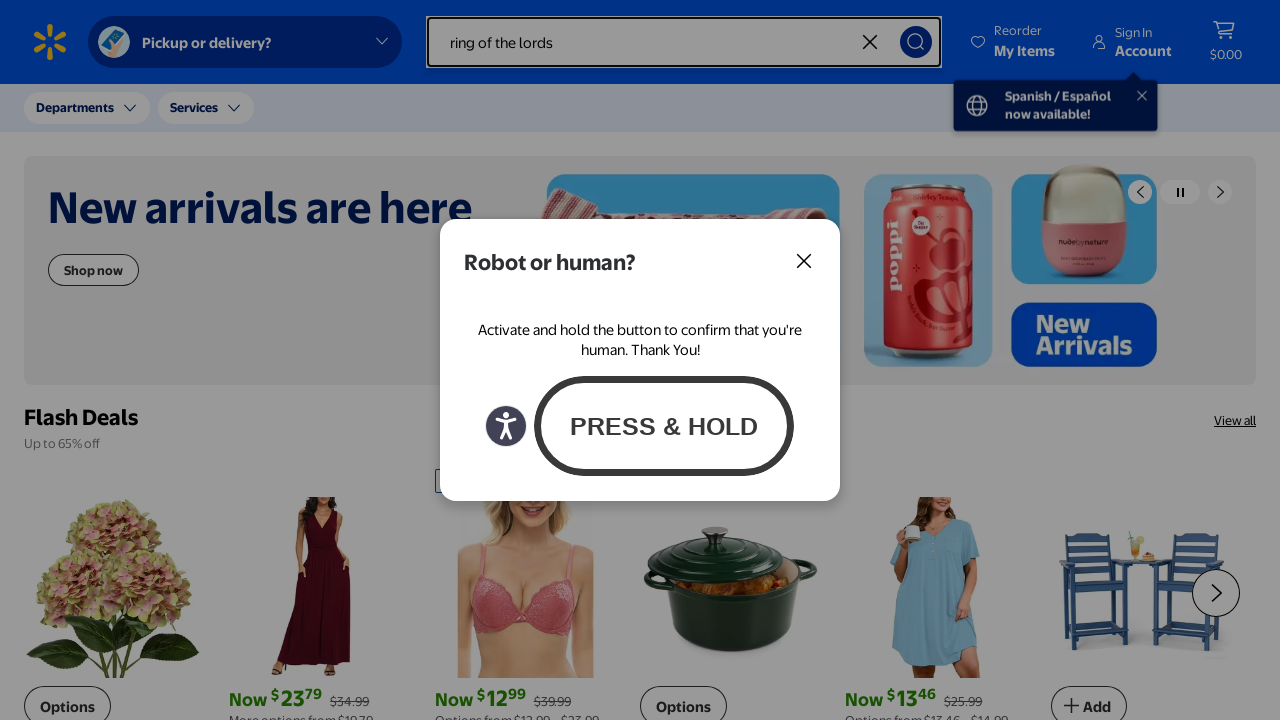

Waited for search suggestions or results to appear
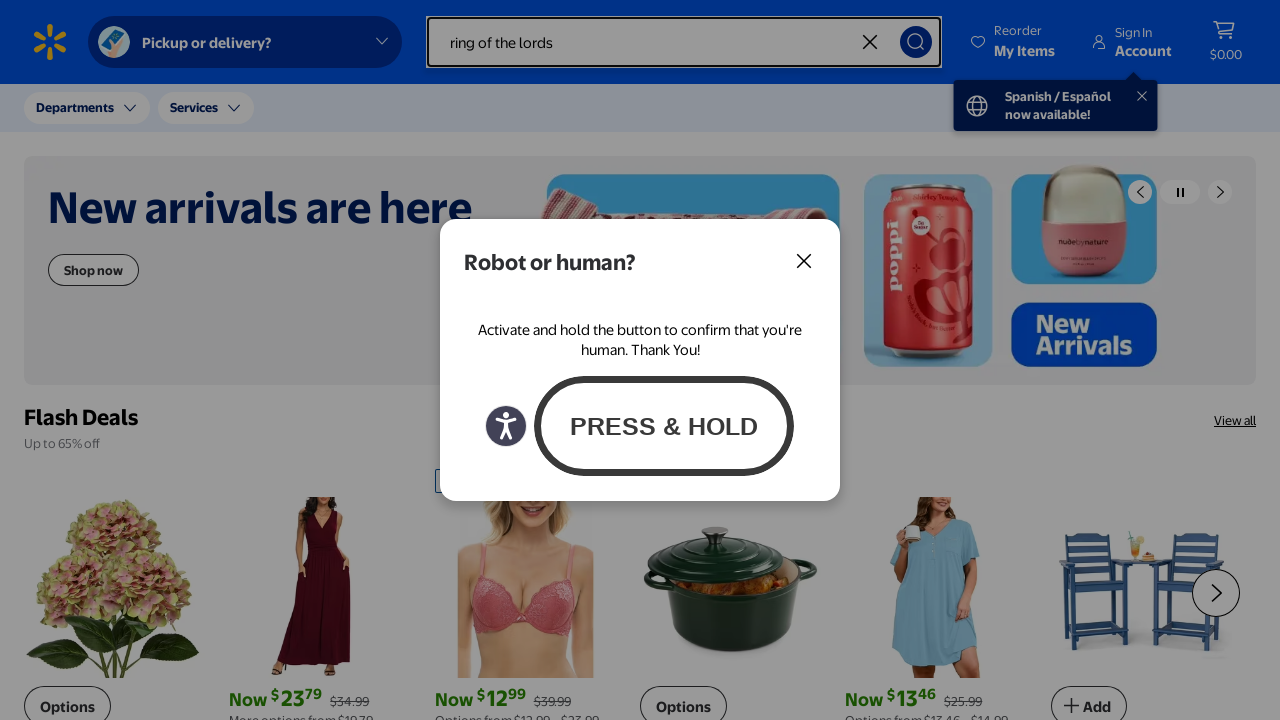

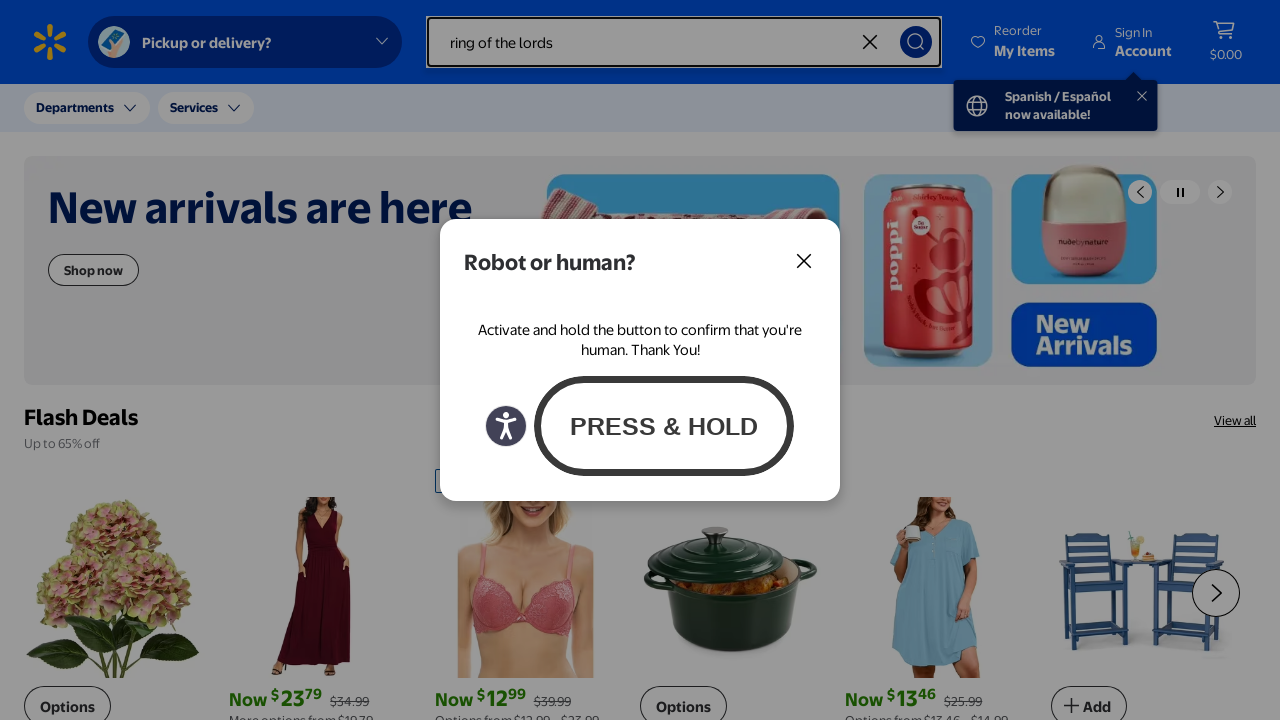